Tests navigation to the About section via hamburger menu

Starting URL: https://hammadrashid1997.github.io/Portfolio/

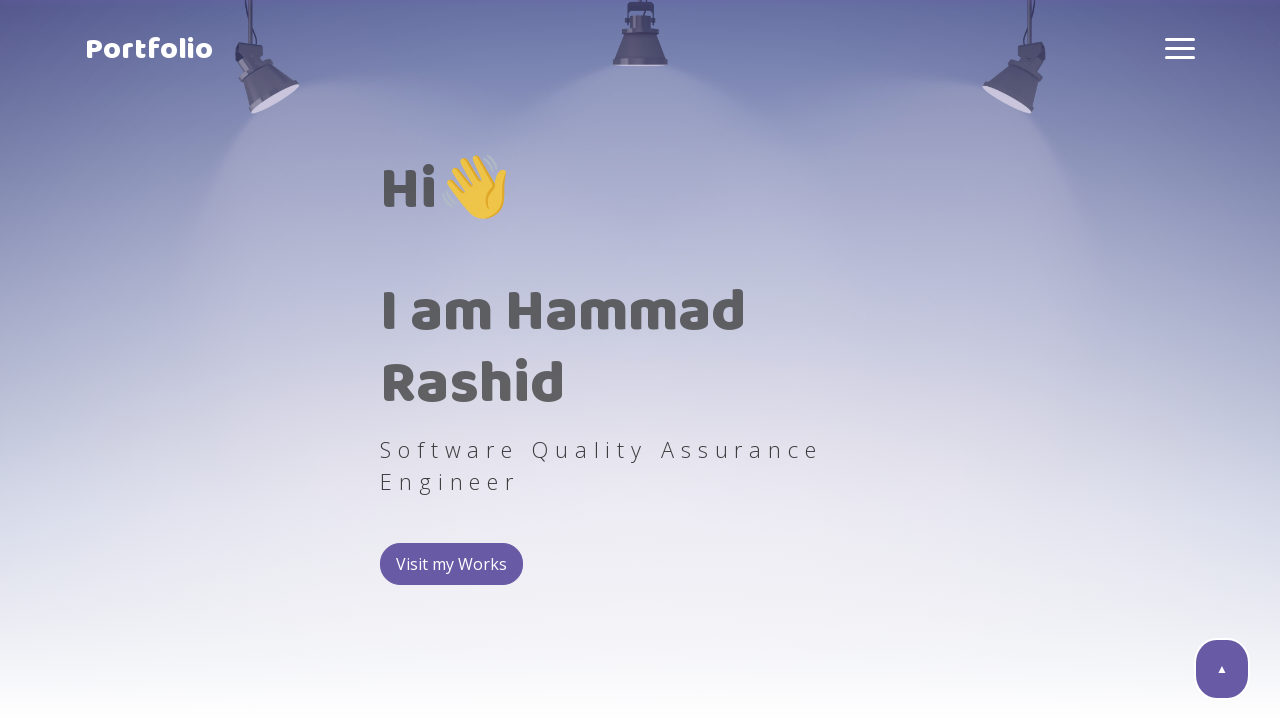

Clicked hamburger menu button to open navigation at (1180, 48) on .hamburger-box
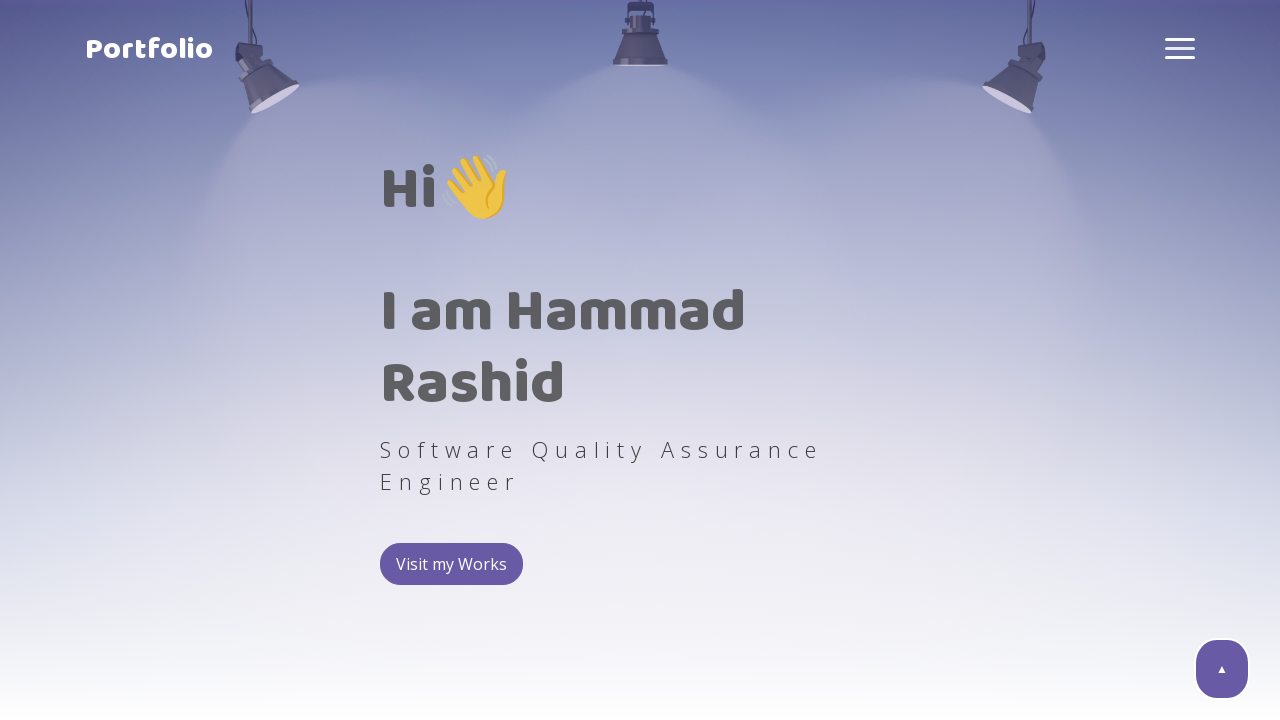

Hamburger menu opened and is-active class applied
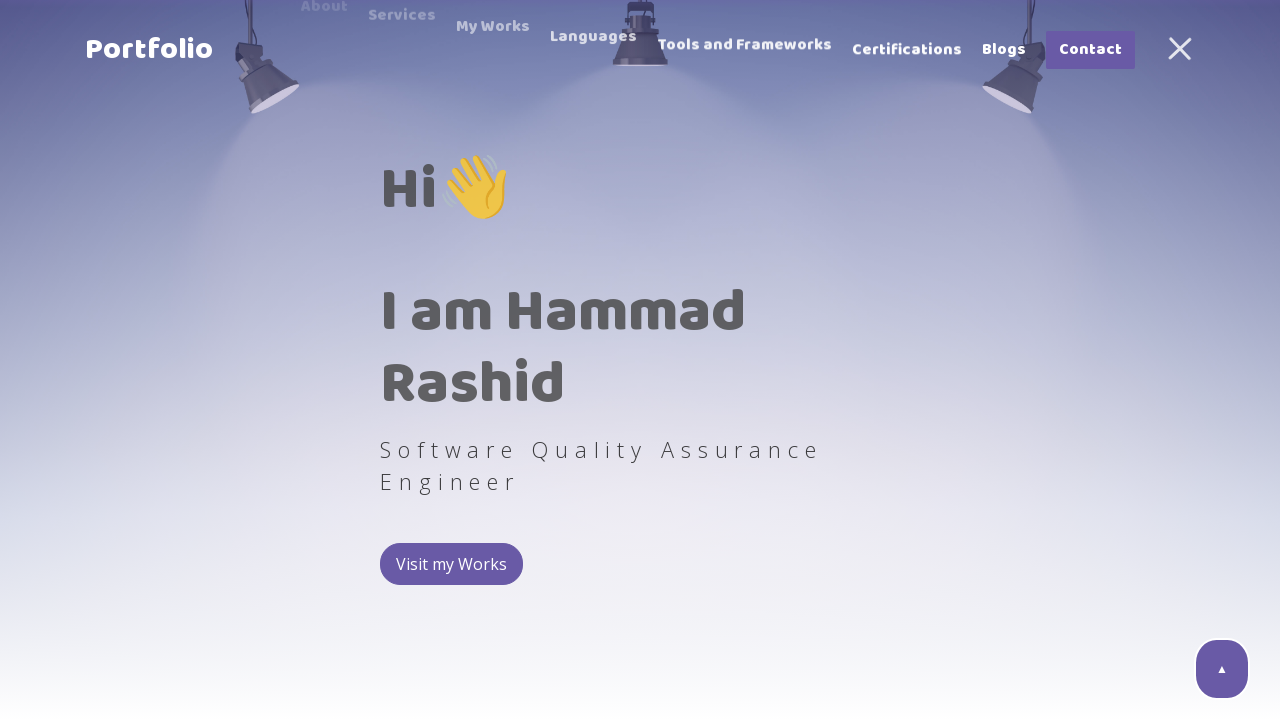

Clicked About link from hamburger menu at (324, 50) on .link >> internal:has-text="About"i
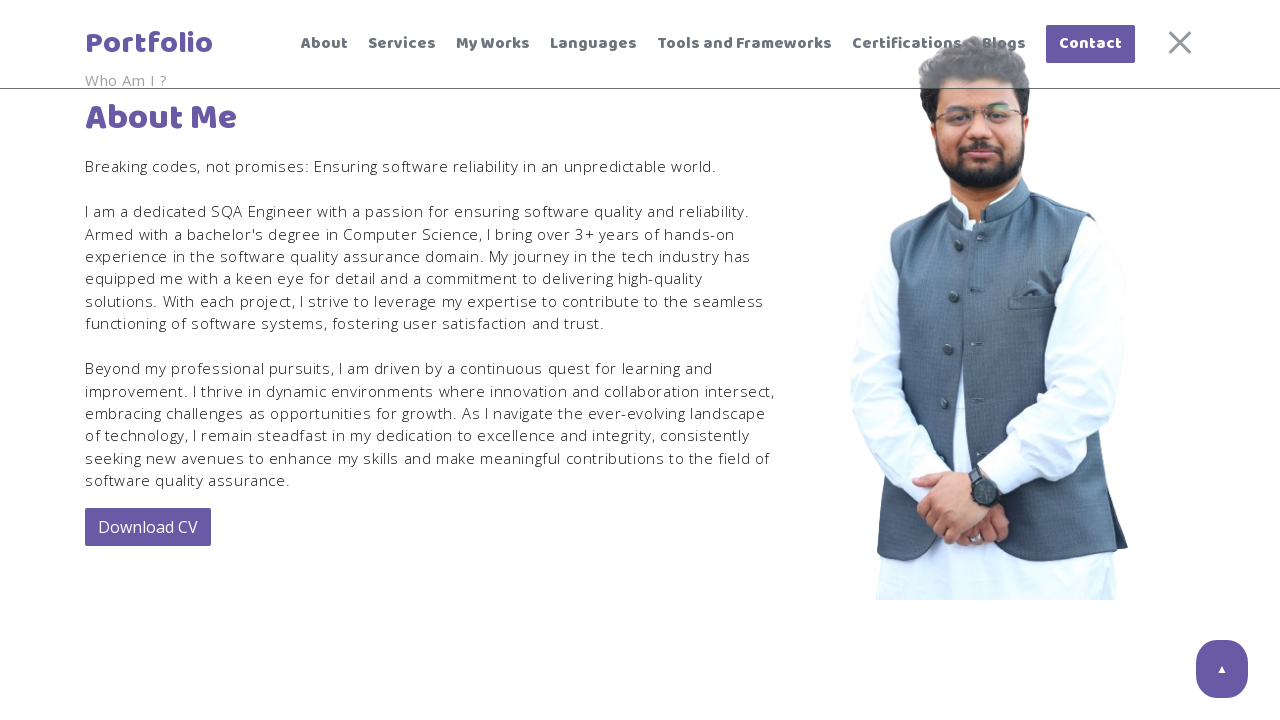

About section loaded and is visible
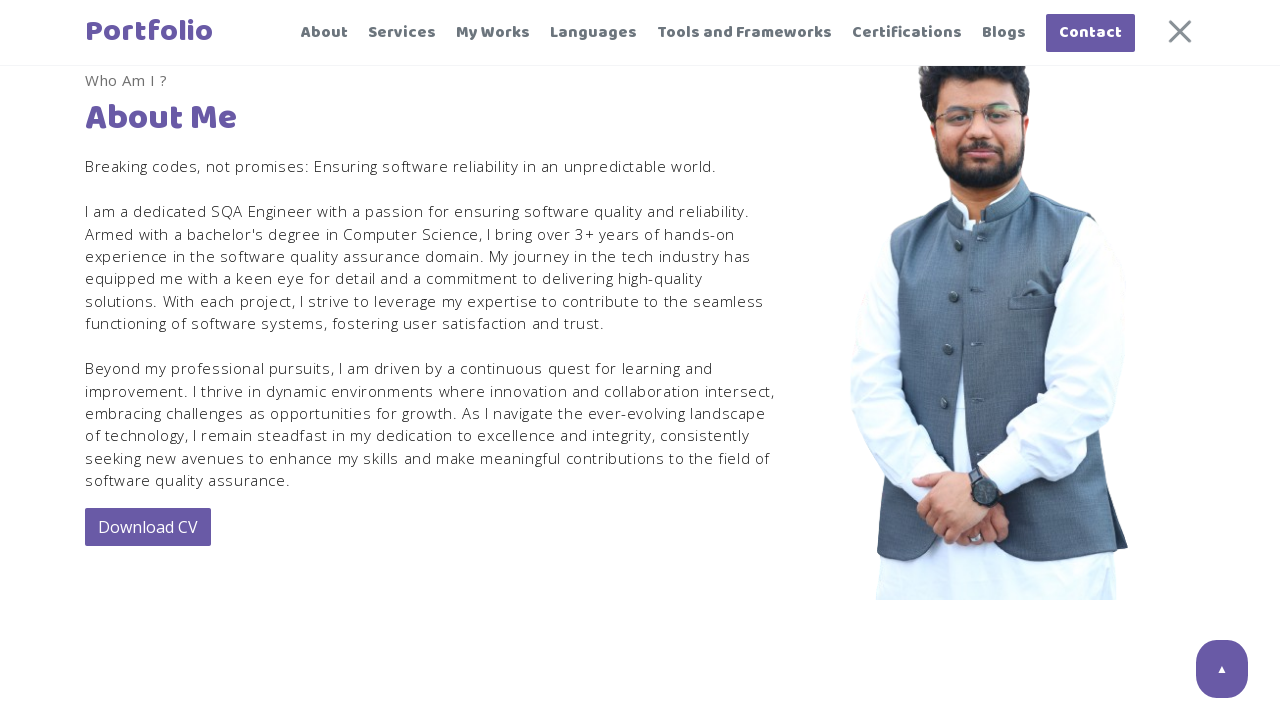

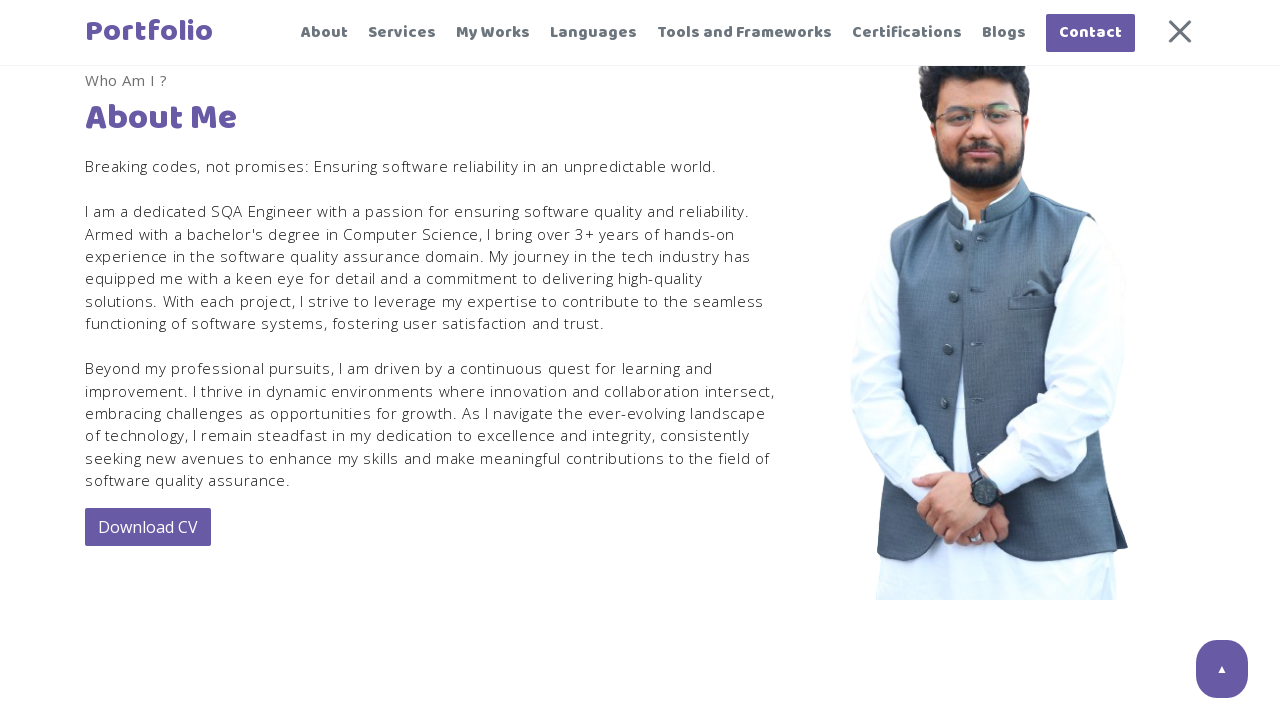